Tests clearing the complete state of all items by checking and unchecking toggle all

Starting URL: https://demo.playwright.dev/todomvc

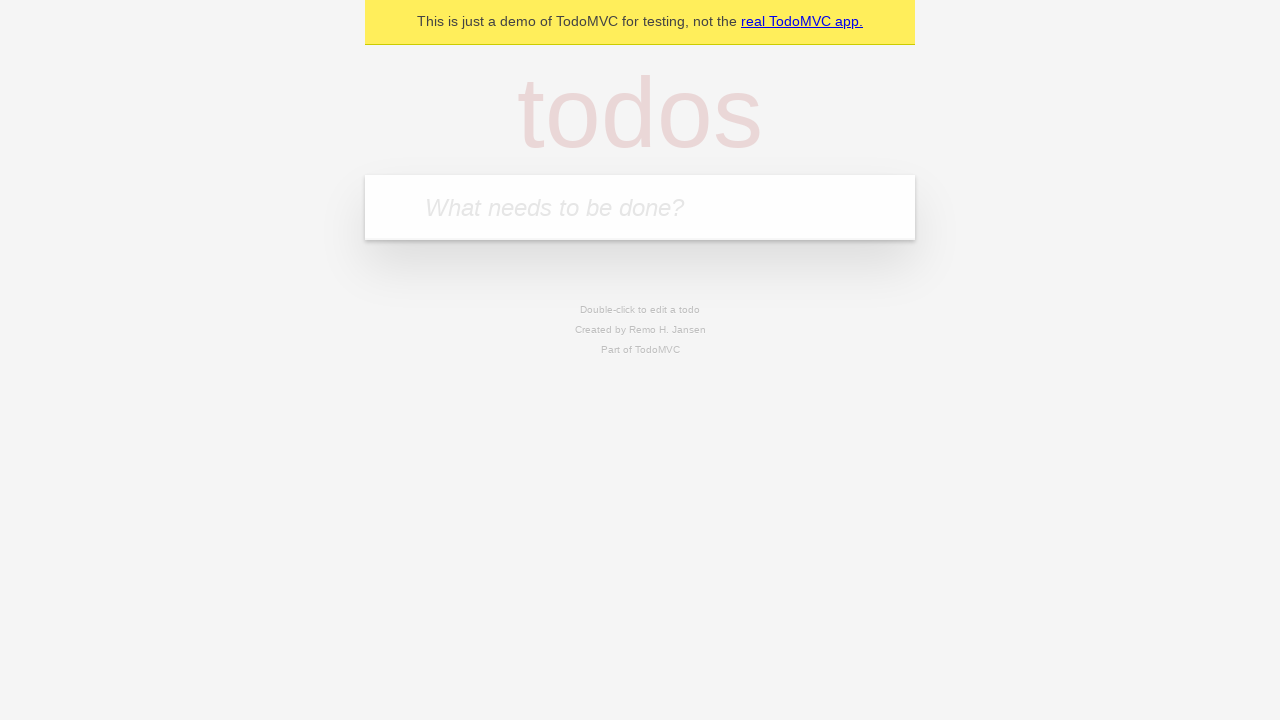

Filled todo input with 'buy some cheese' on internal:attr=[placeholder="What needs to be done?"i]
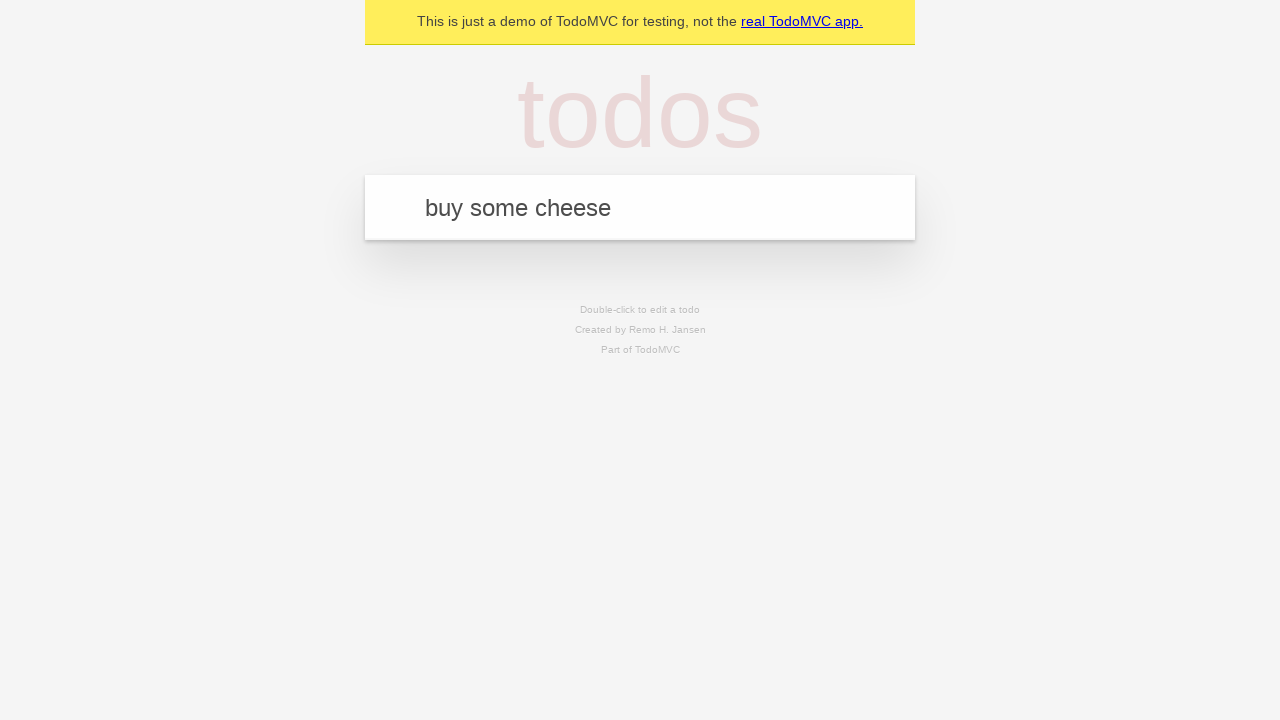

Pressed Enter to add first todo on internal:attr=[placeholder="What needs to be done?"i]
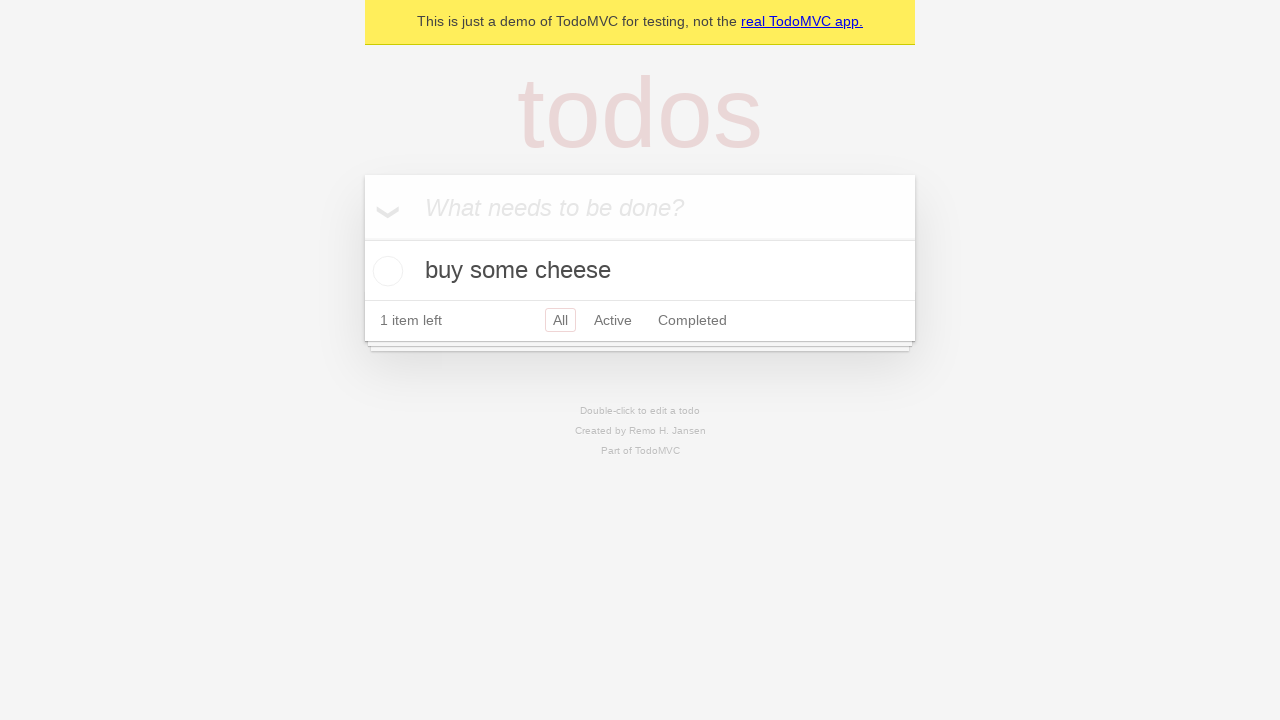

Filled todo input with 'feed the cat' on internal:attr=[placeholder="What needs to be done?"i]
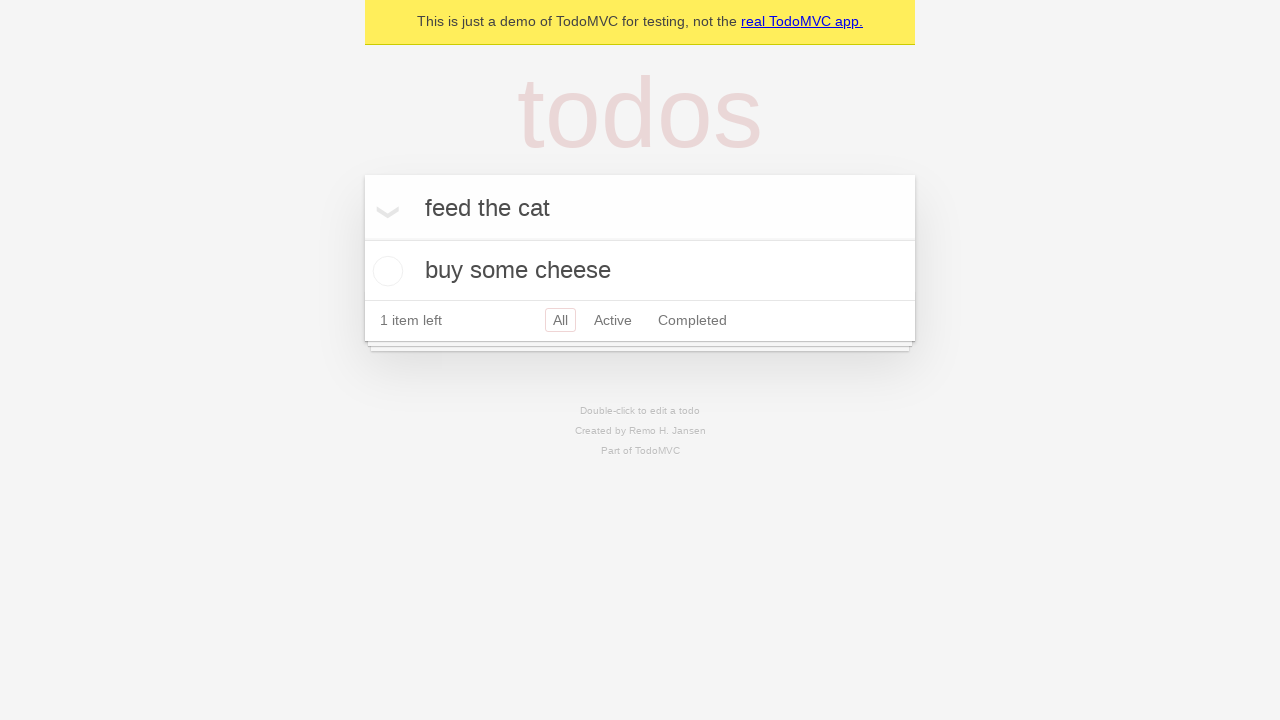

Pressed Enter to add second todo on internal:attr=[placeholder="What needs to be done?"i]
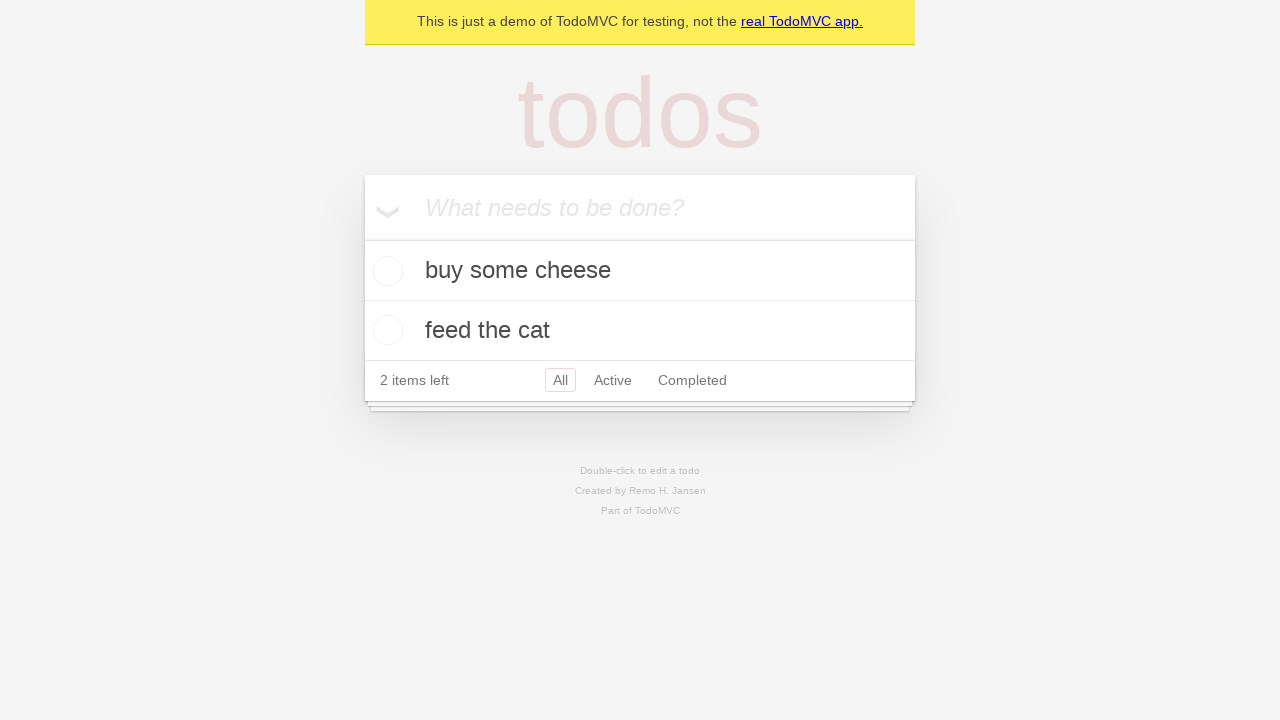

Filled todo input with 'book a doctors appointment' on internal:attr=[placeholder="What needs to be done?"i]
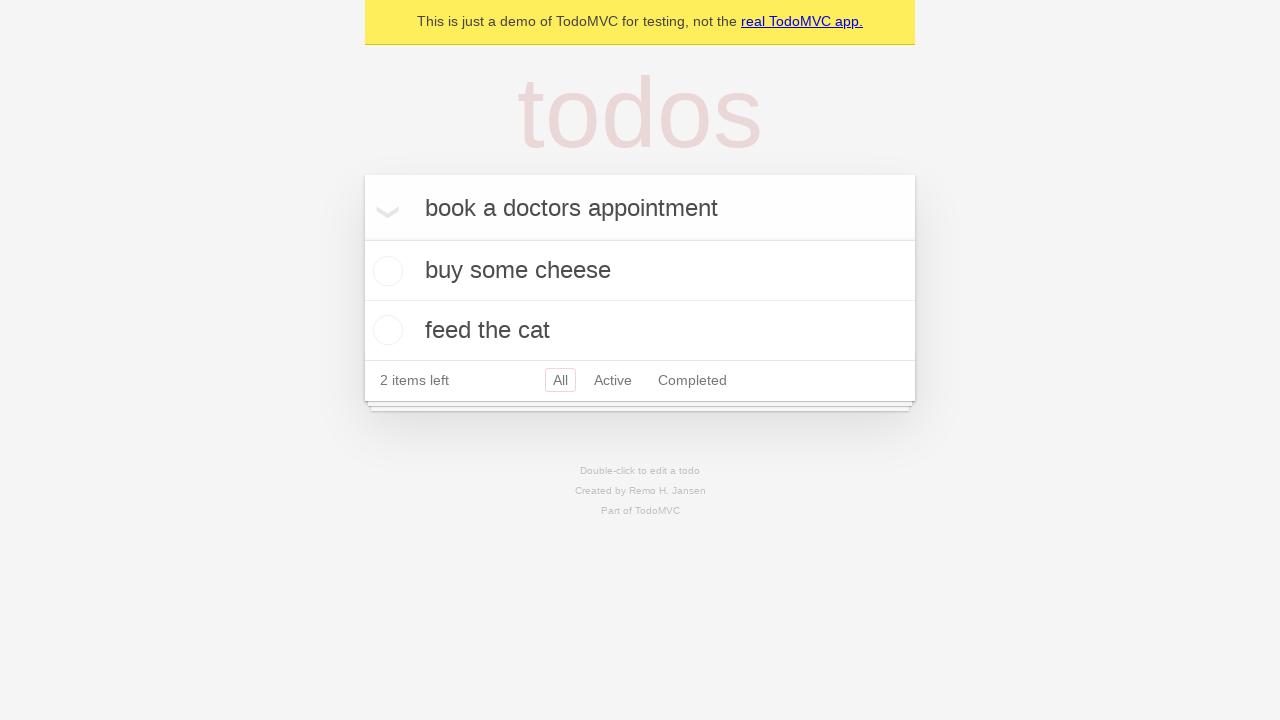

Pressed Enter to add third todo on internal:attr=[placeholder="What needs to be done?"i]
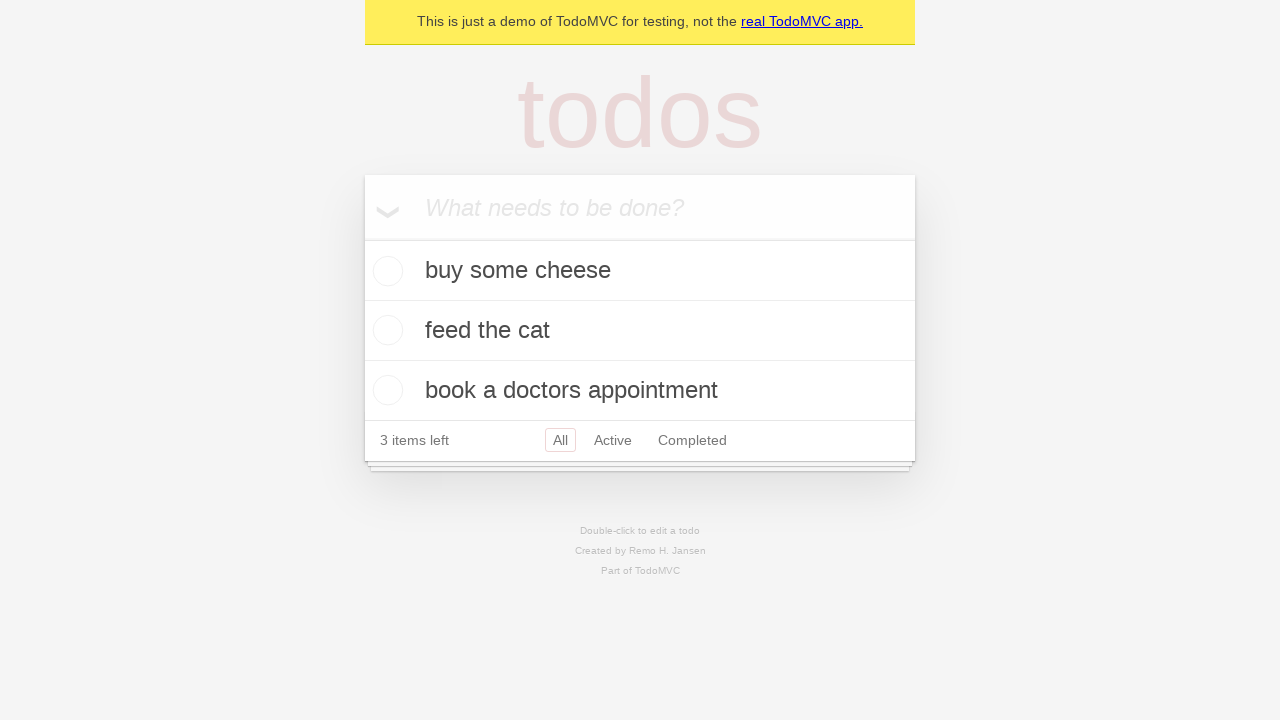

Checked 'Mark all as complete' toggle to complete all todos at (362, 238) on internal:label="Mark all as complete"i
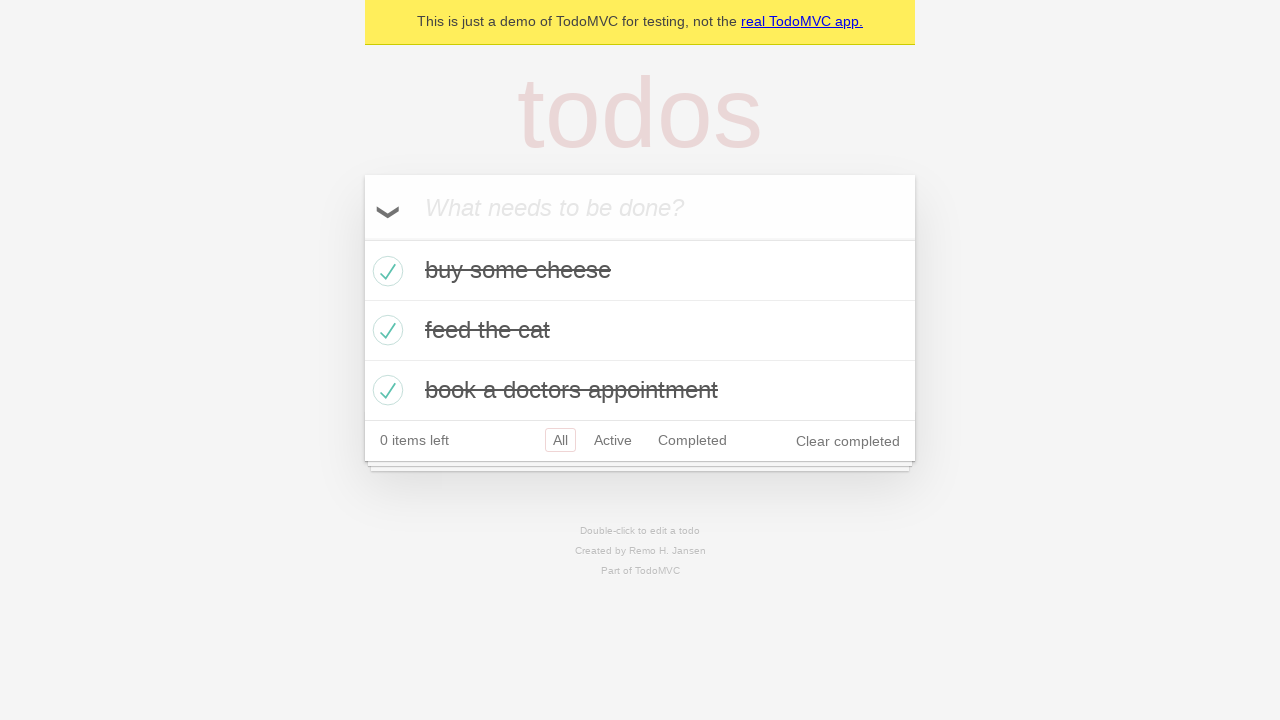

Unchecked 'Mark all as complete' toggle to clear all todo completion states at (362, 238) on internal:label="Mark all as complete"i
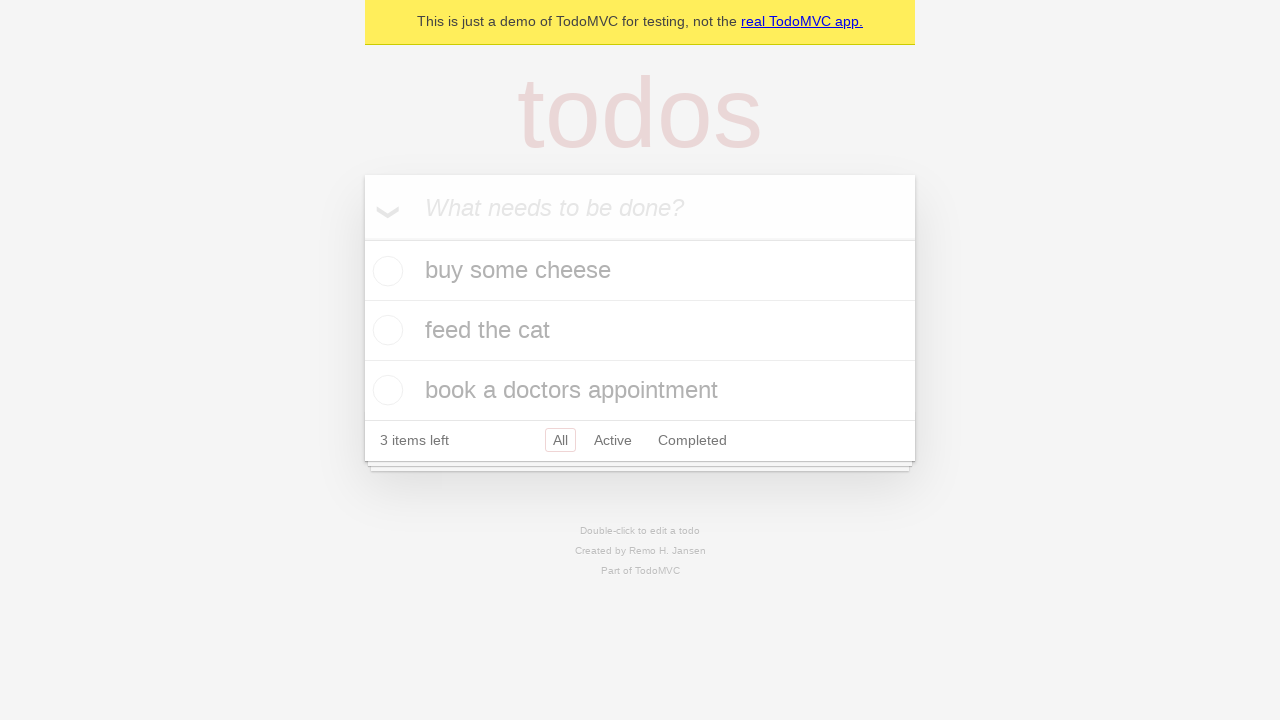

Waited for todo items to be present in the DOM
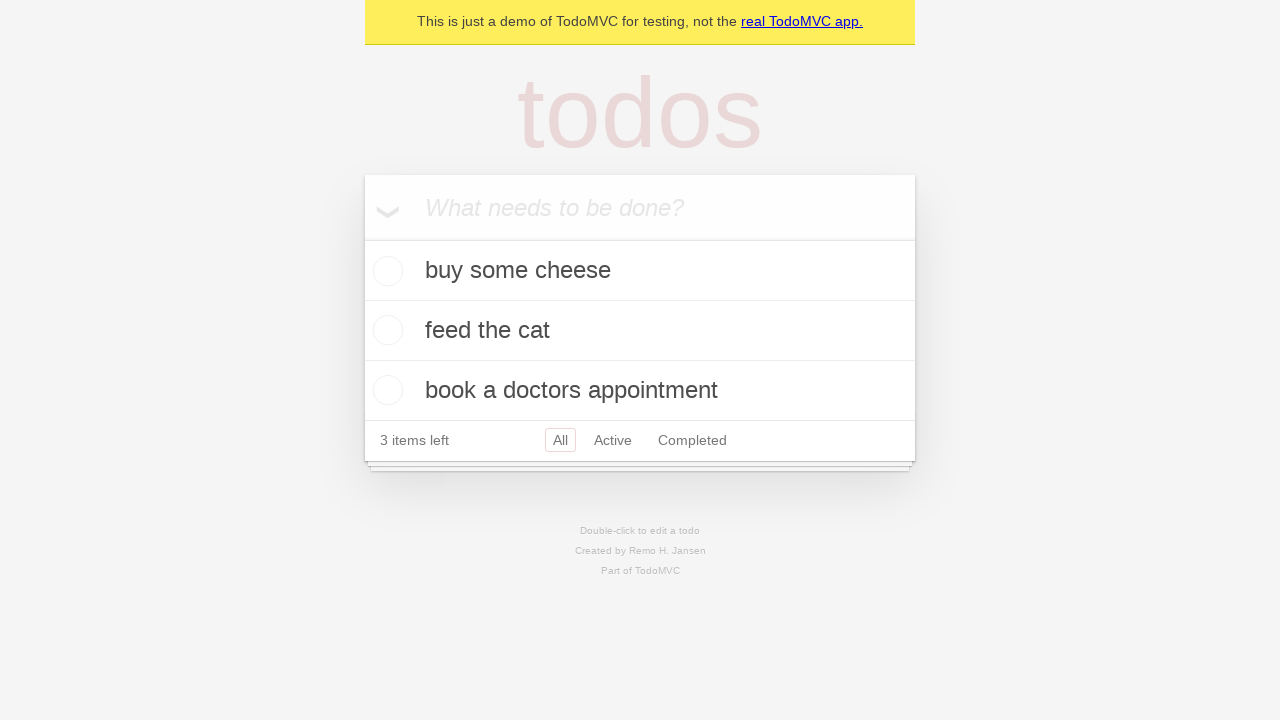

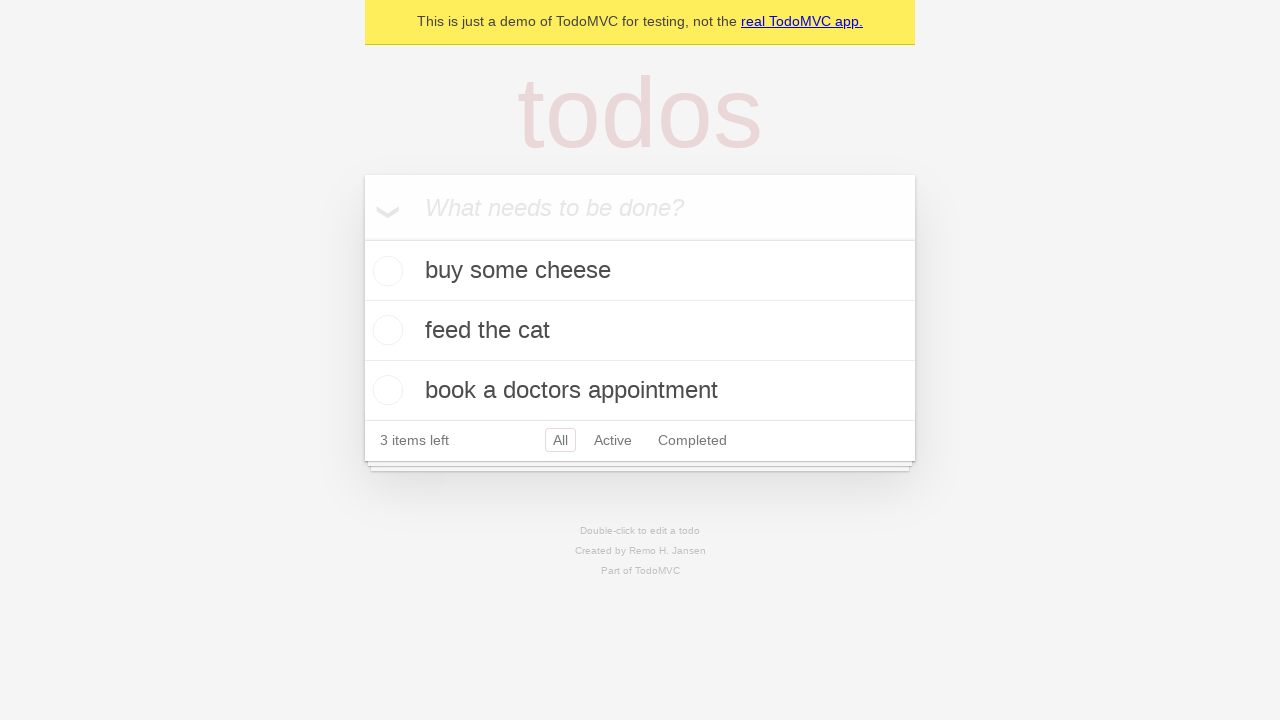